Tests a JavaScript prompt dialog by navigating to the textbox alert tab, triggering the prompt, entering text, and accepting it

Starting URL: https://demo.automationtesting.in/Alerts.html

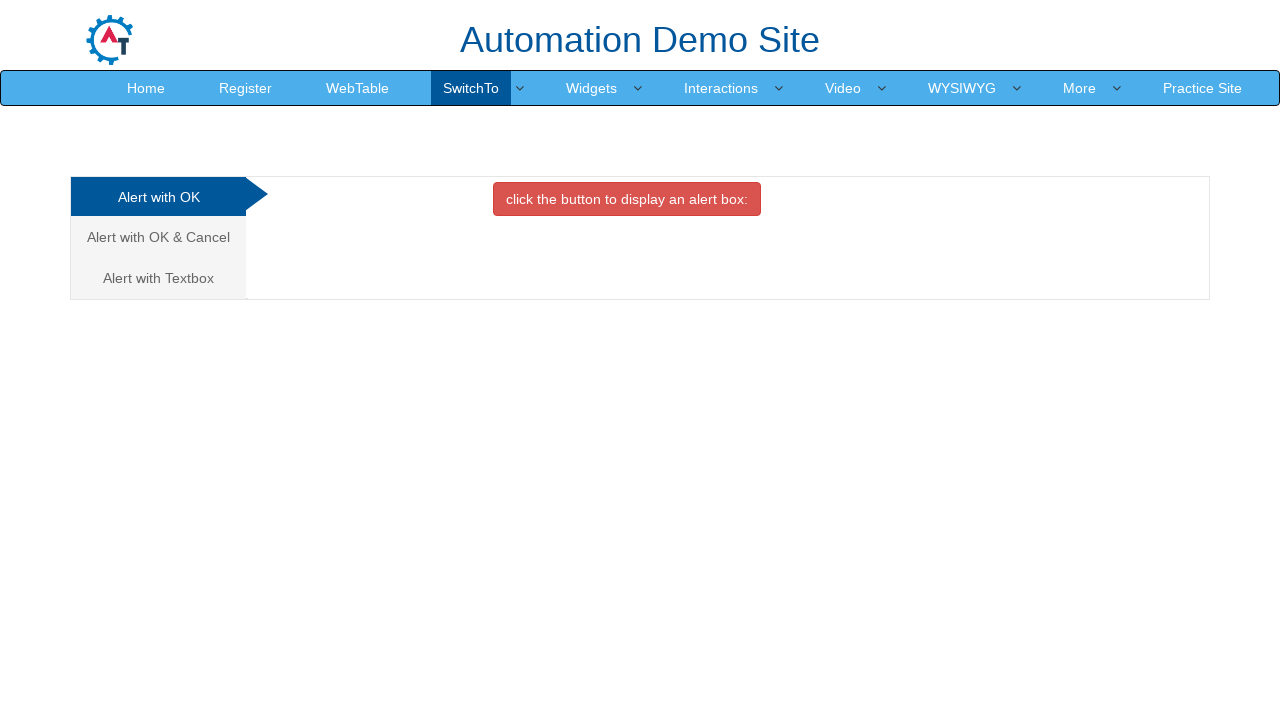

Set up dialog handler to accept prompt with ' world' text
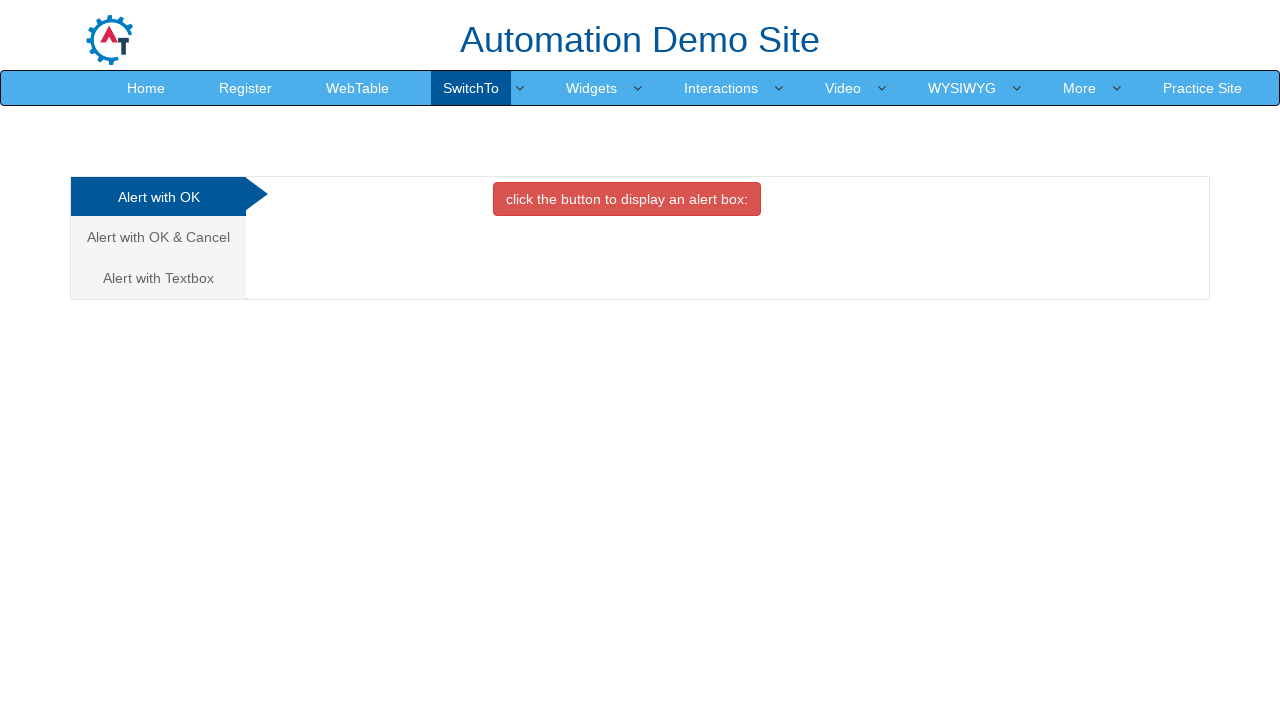

Clicked Alert with Textbox tab at (158, 278) on xpath=//a[contains(.,'Alert with Textbox')]
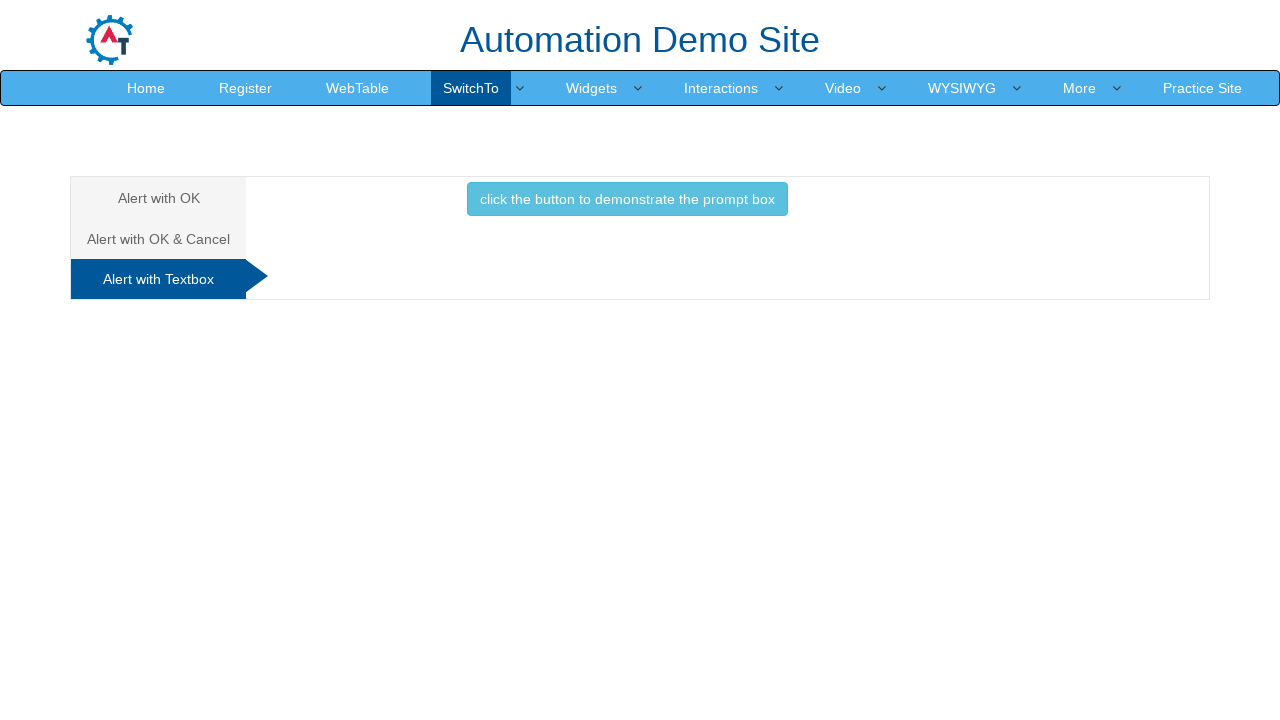

Clicked button to display prompt box at (627, 199) on xpath=//button[.='click the button to demonstrate the prompt box ']
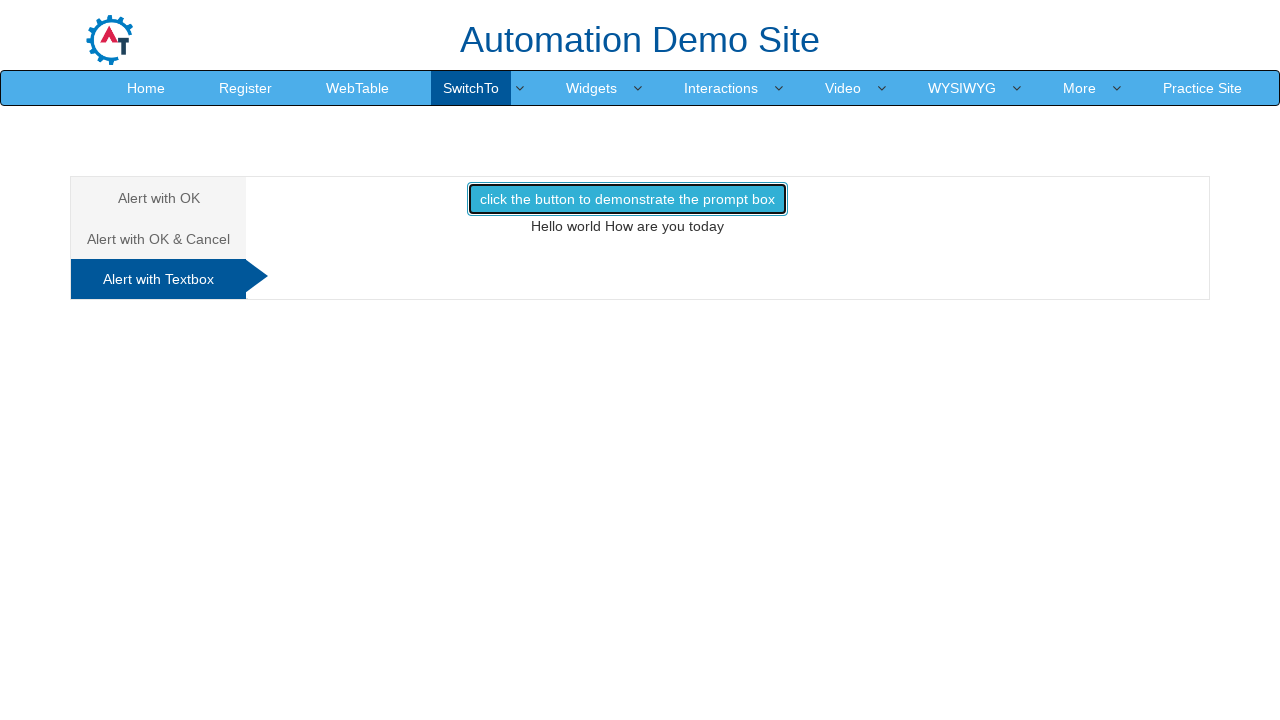

Waited for prompt dialog to be processed
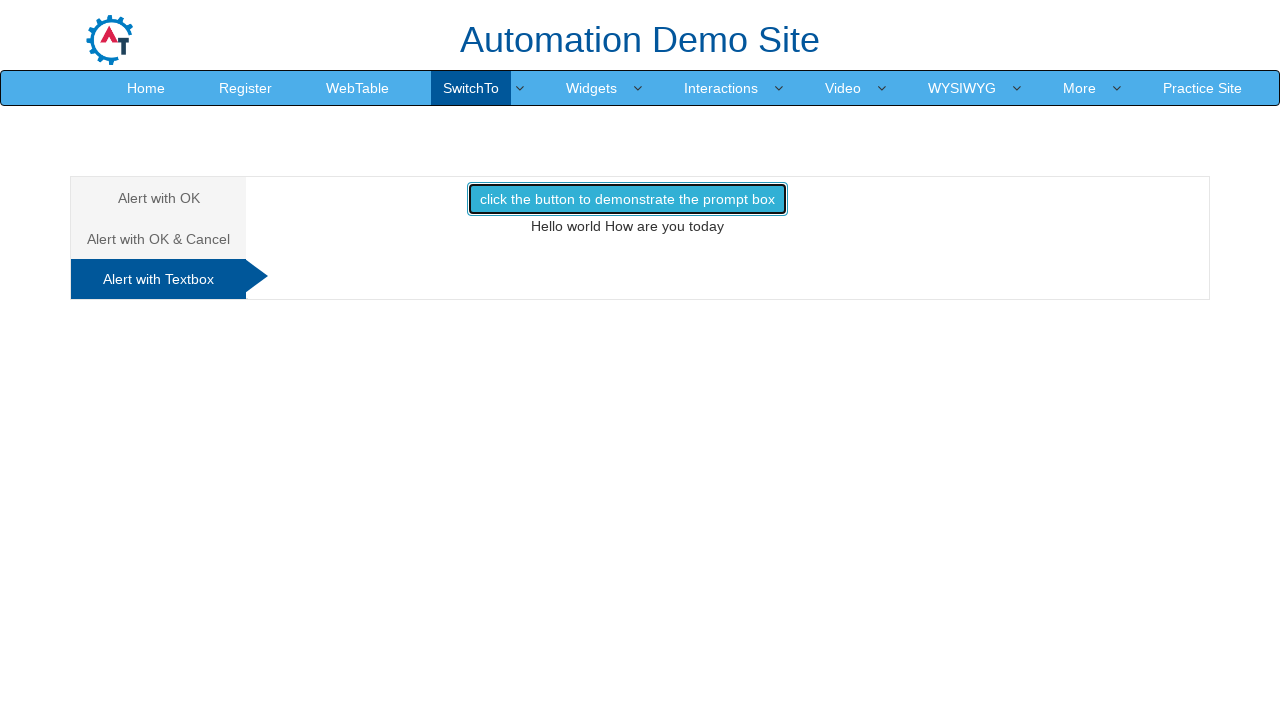

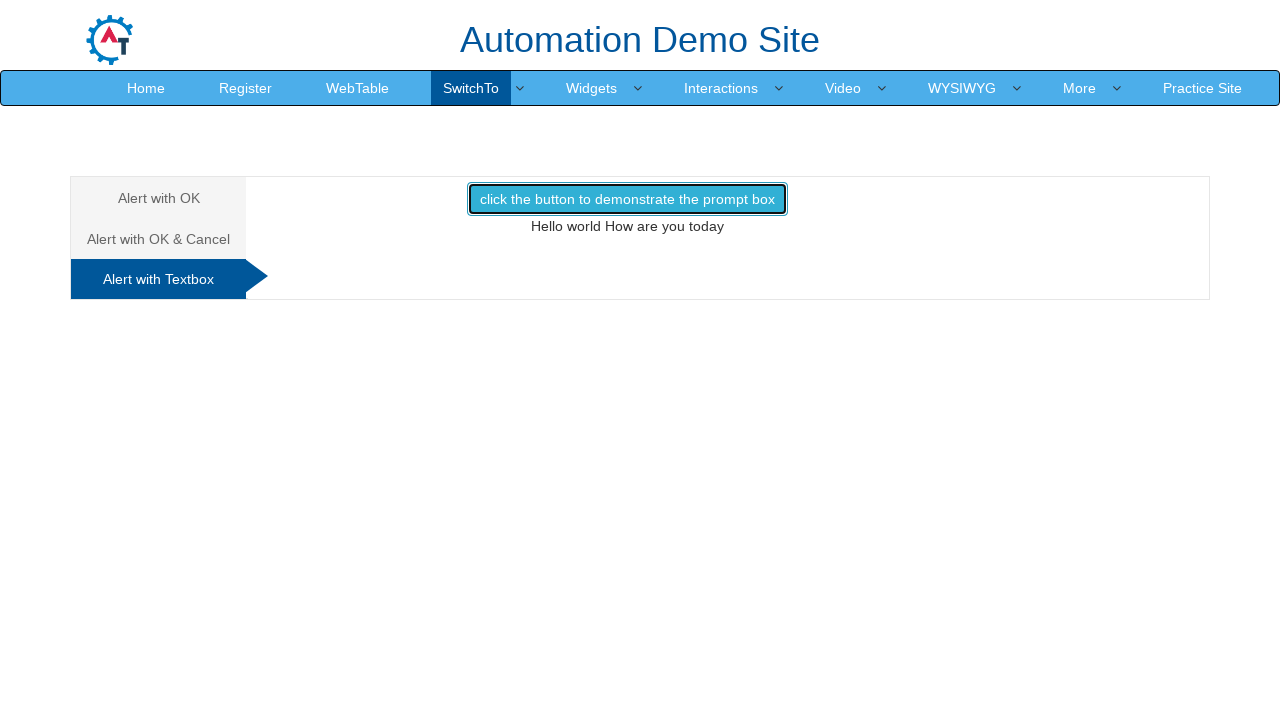